Tests drag and drop functionality on jQuery UI demo page by dragging an element and dropping it onto a target area within an iframe

Starting URL: http://jqueryui.com/droppable/

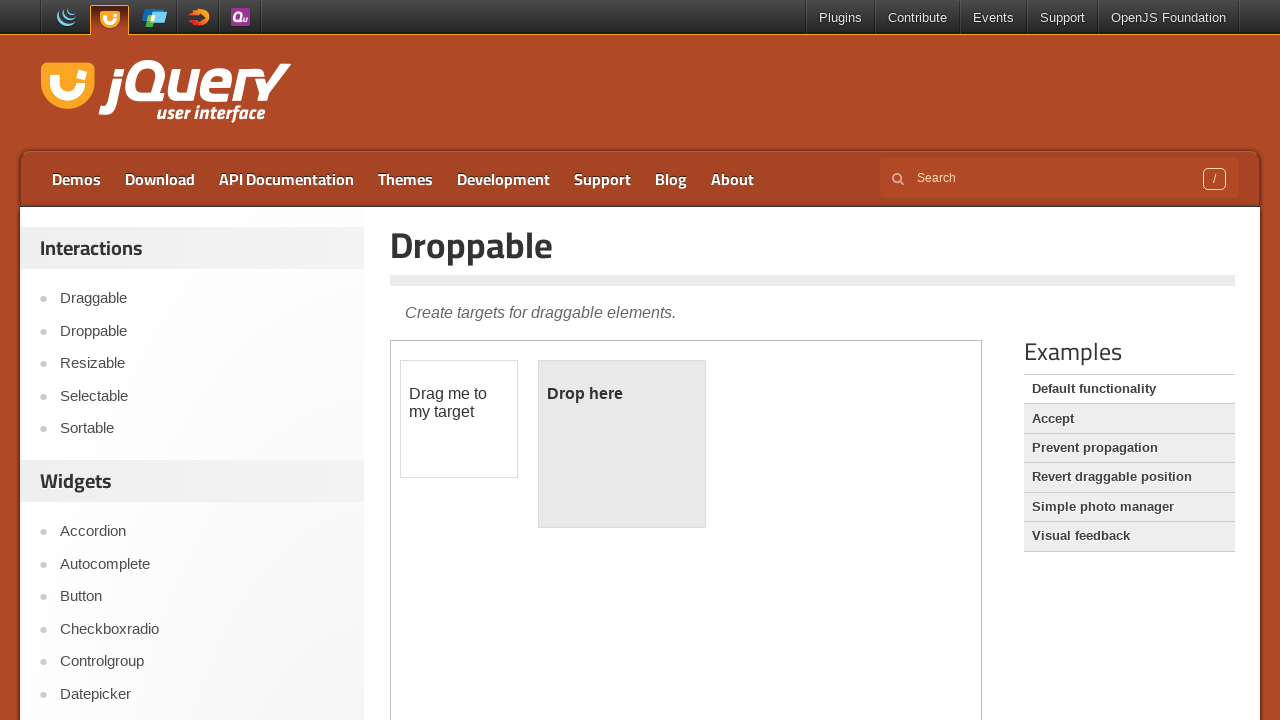

Located the demo iframe for drag and drop functionality
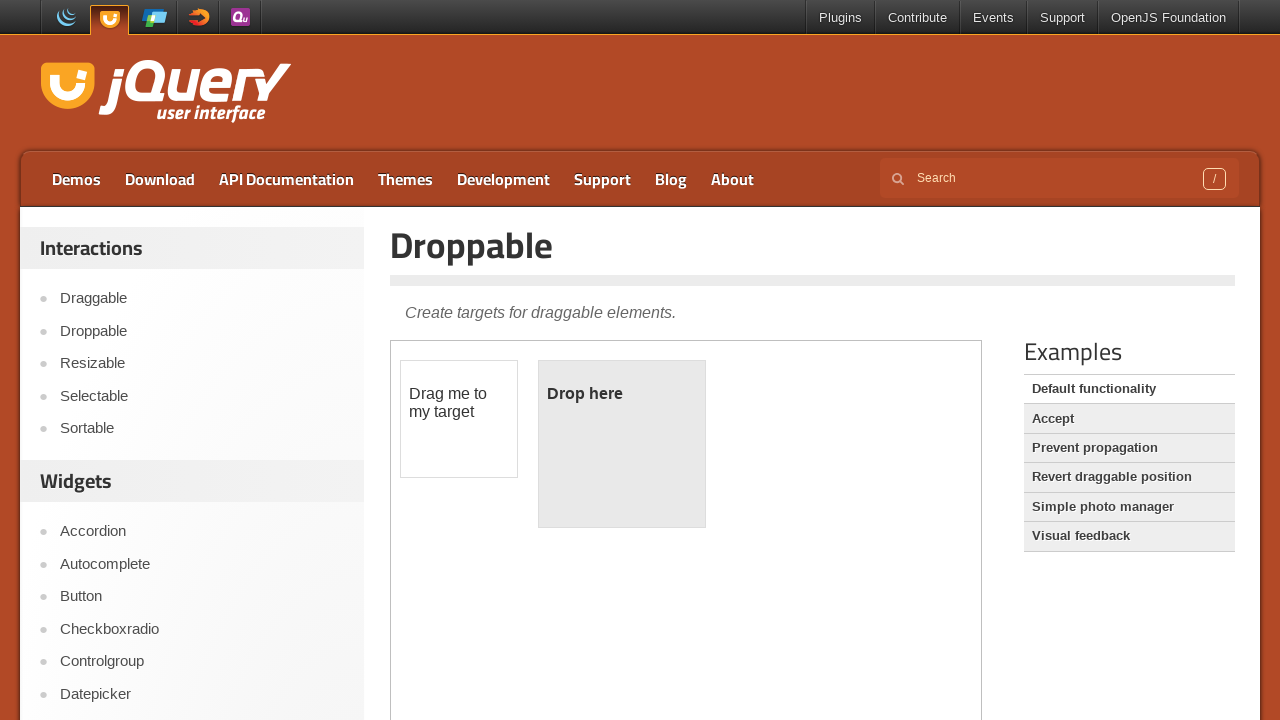

Located the draggable element within the iframe
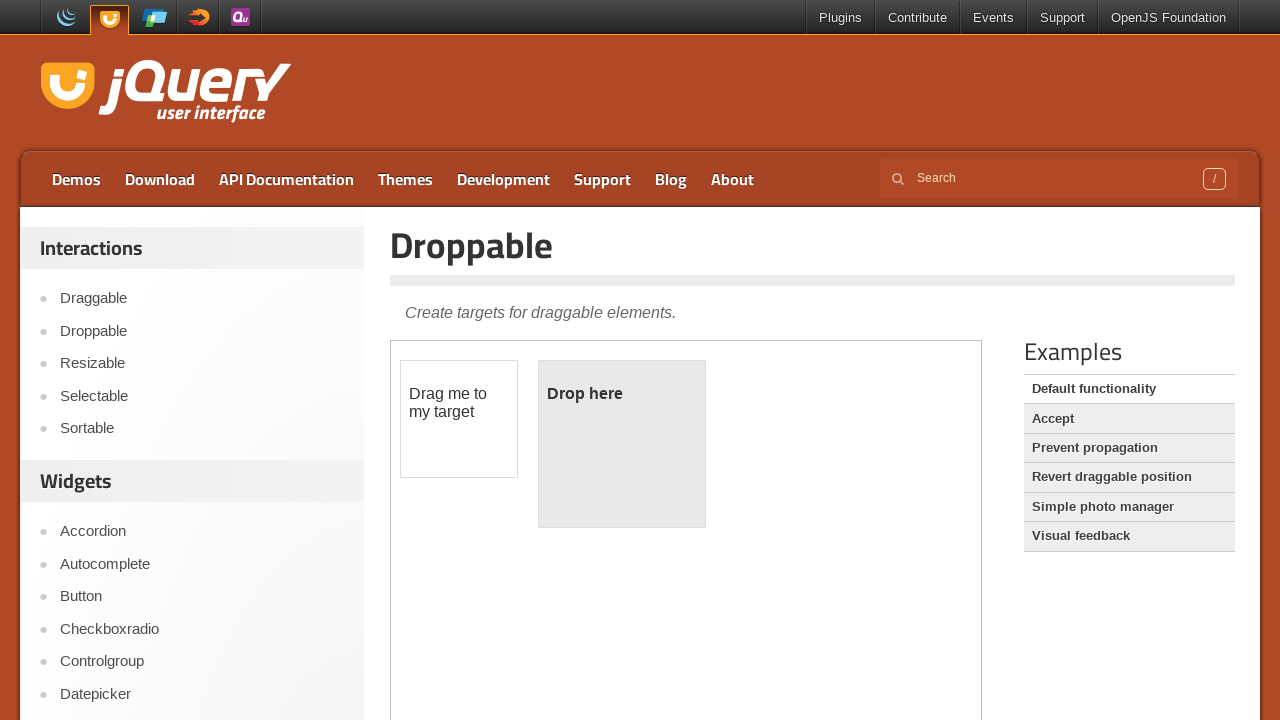

Located the droppable target element within the iframe
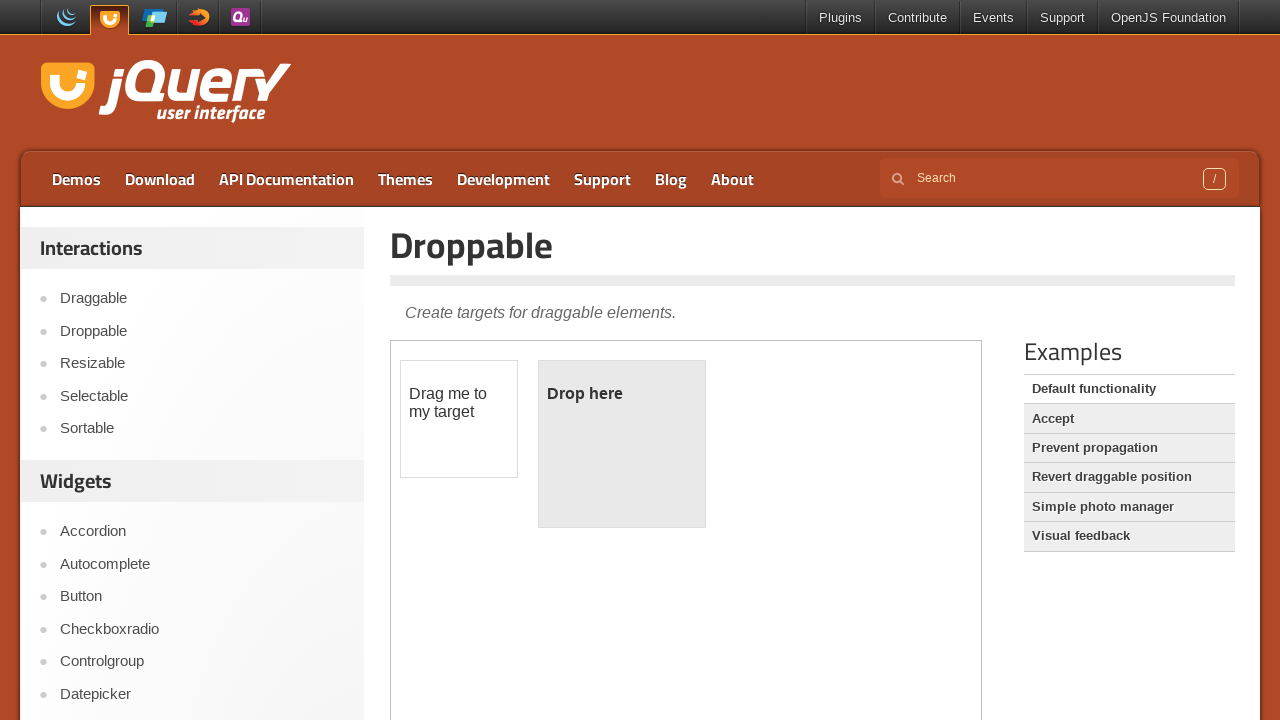

Dragged the draggable element and dropped it onto the droppable target at (622, 444)
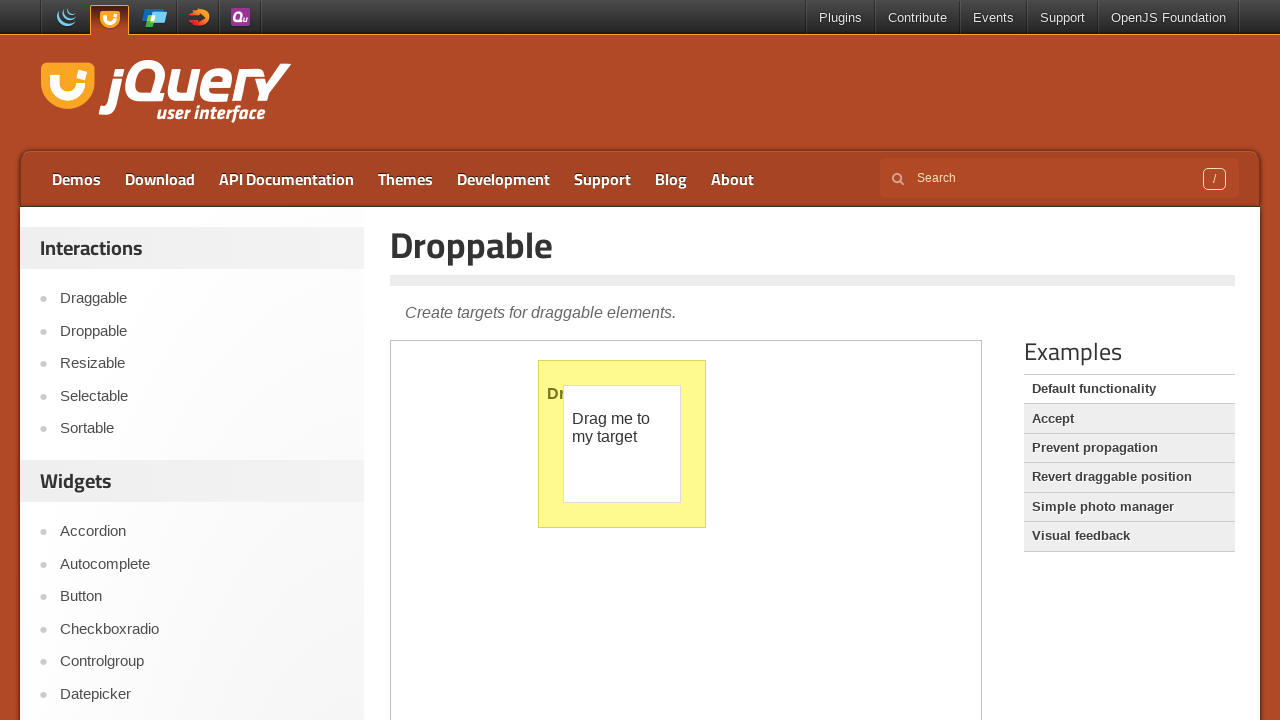

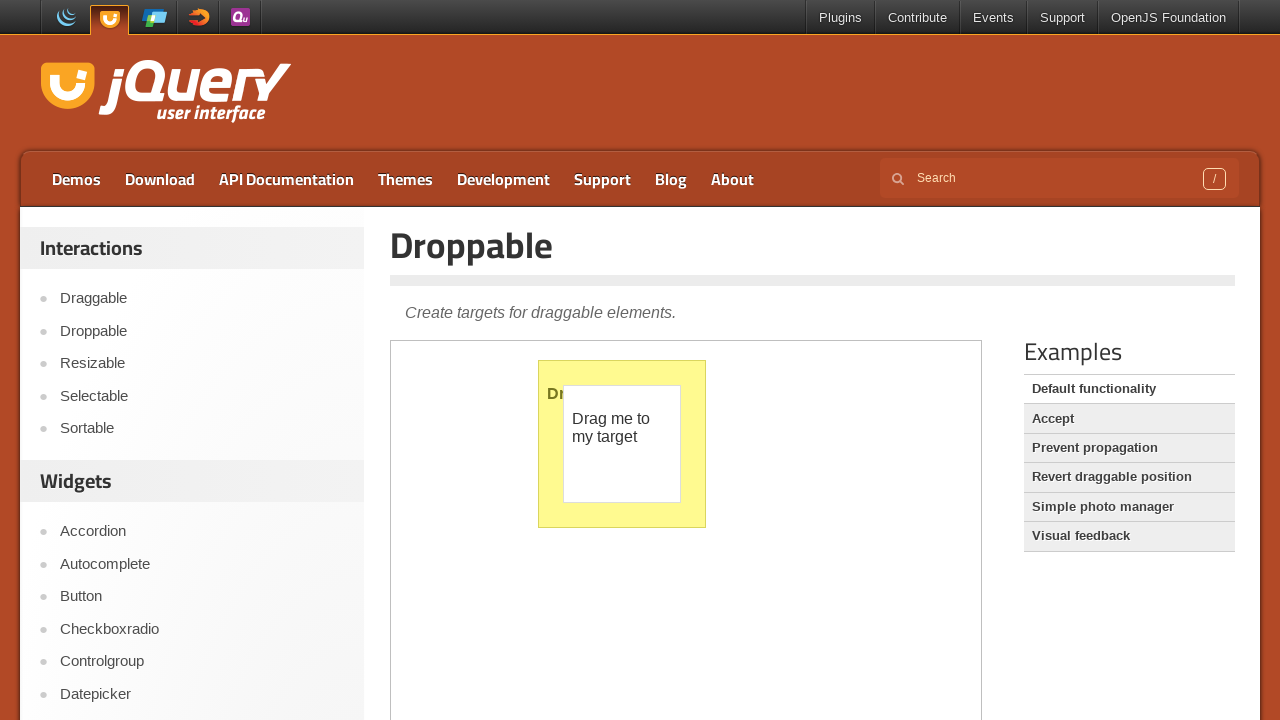